Tests that the Clear completed button is visible after marking an item complete.

Starting URL: https://demo.playwright.dev/todomvc

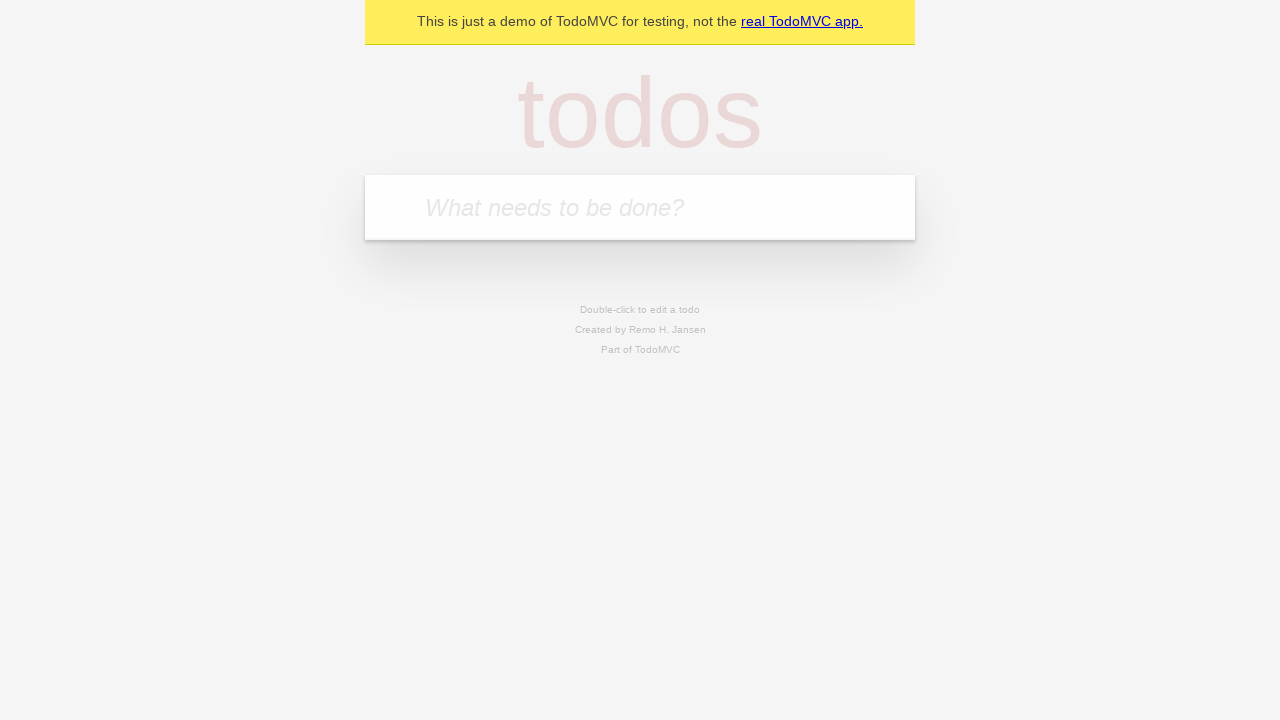

Located the 'What needs to be done?' input field
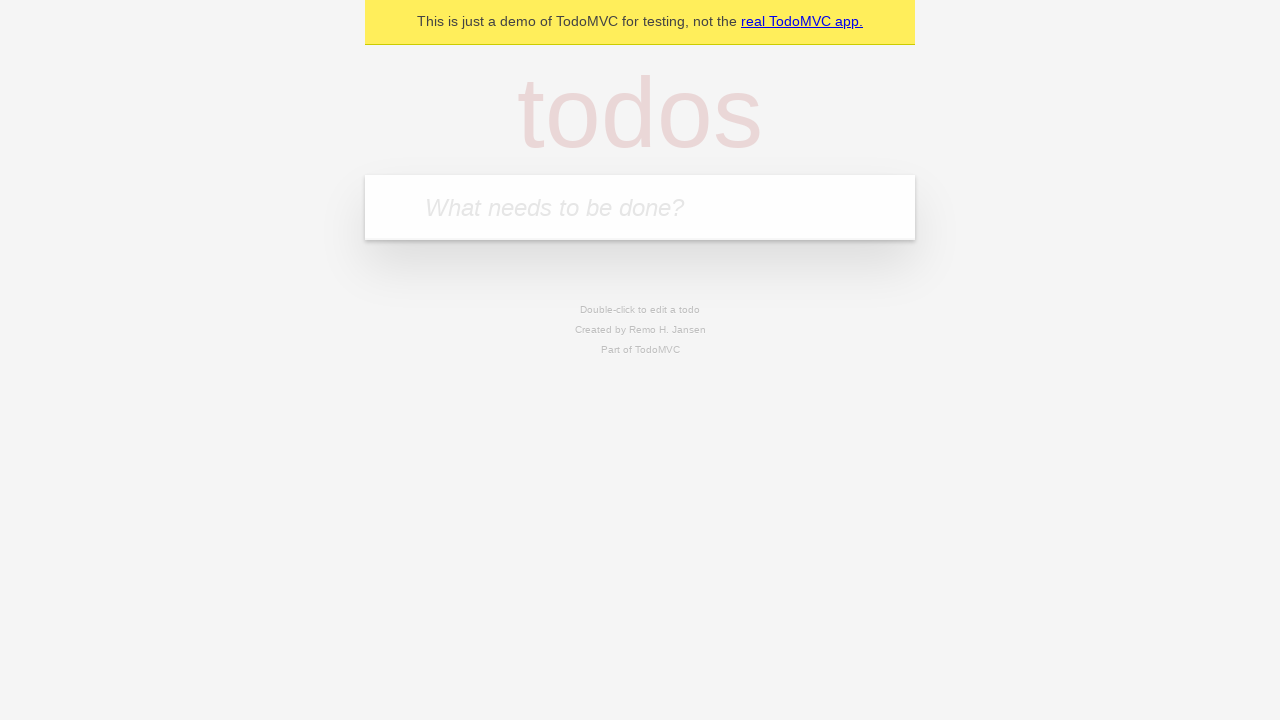

Filled first todo: 'buy some cheese' on internal:attr=[placeholder="What needs to be done?"i]
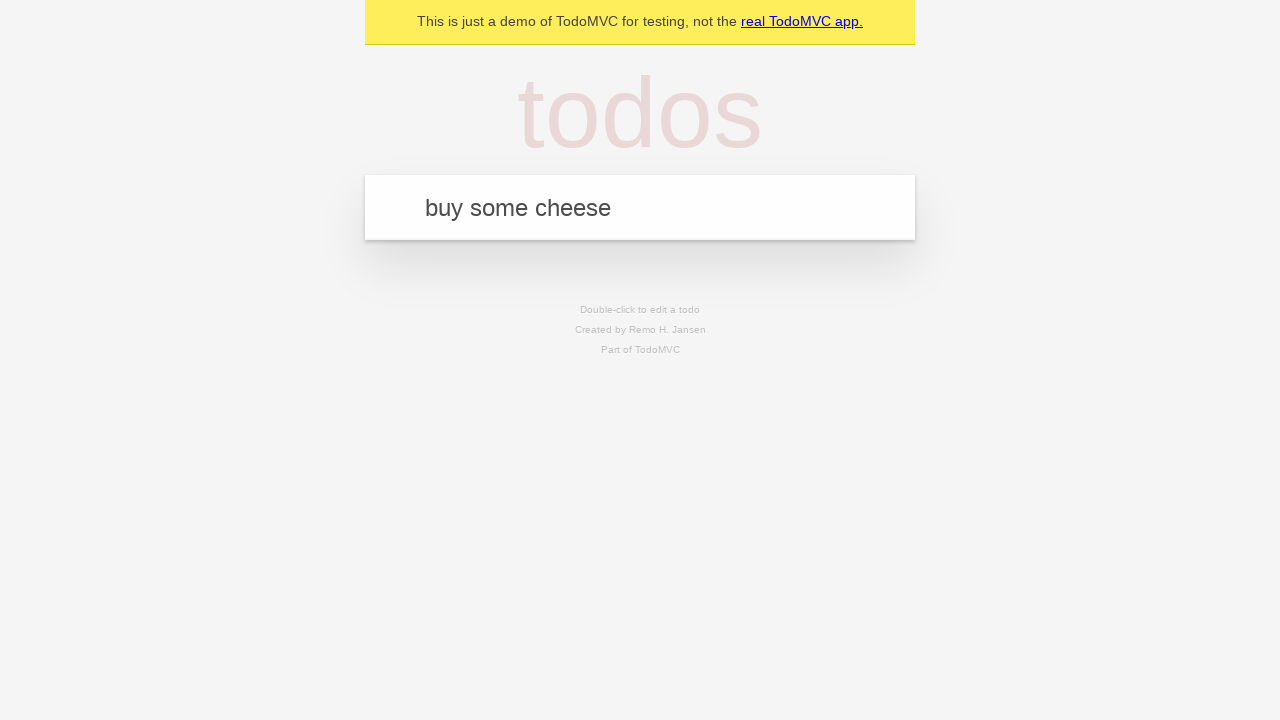

Pressed Enter to create first todo on internal:attr=[placeholder="What needs to be done?"i]
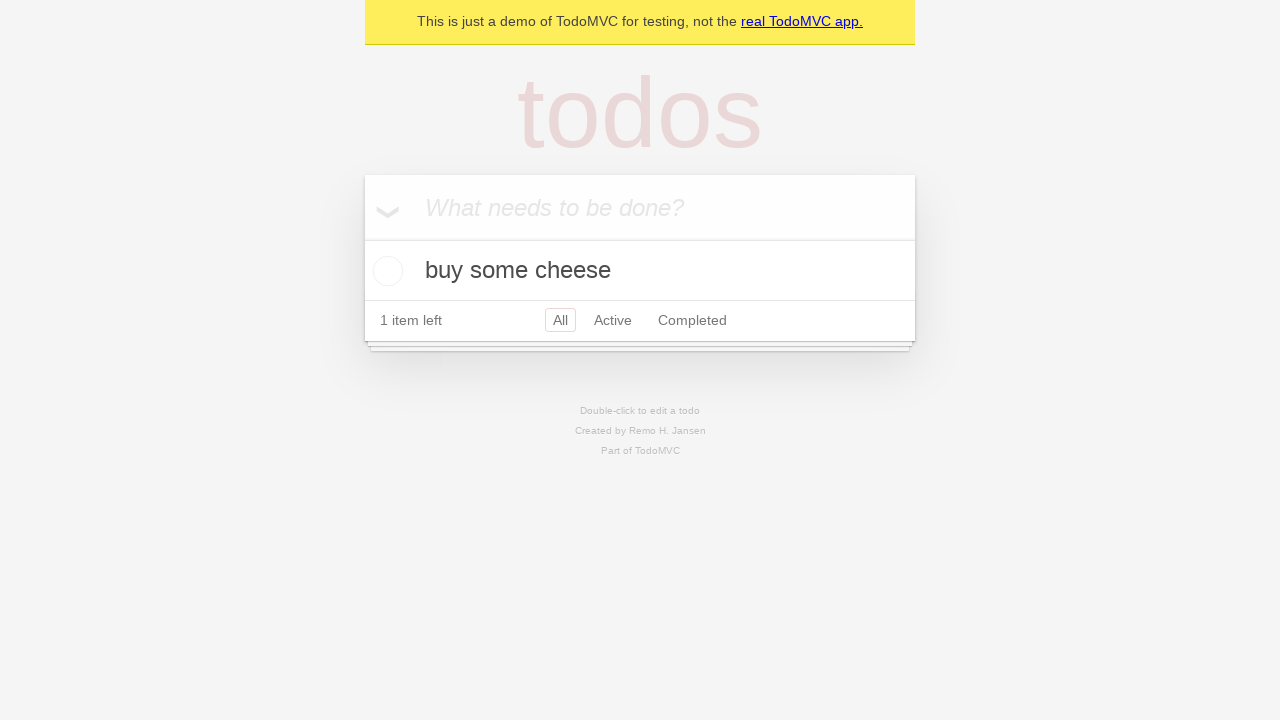

Filled second todo: 'feed the cat' on internal:attr=[placeholder="What needs to be done?"i]
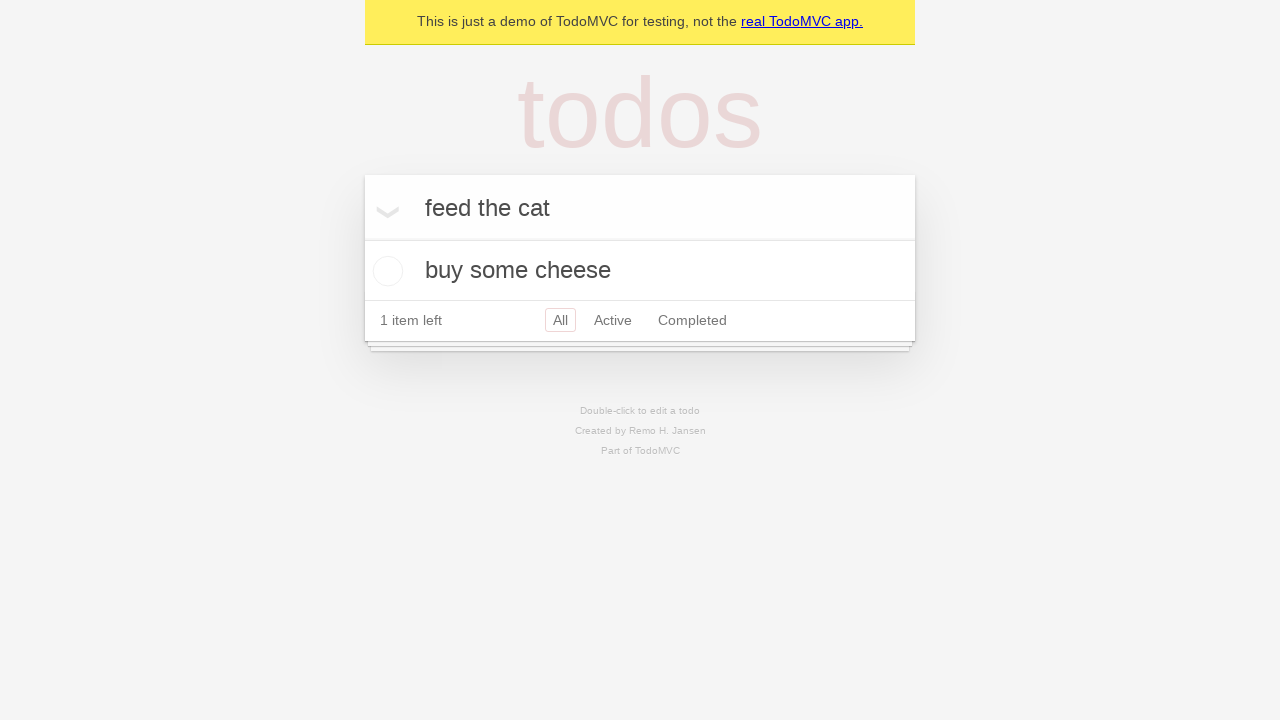

Pressed Enter to create second todo on internal:attr=[placeholder="What needs to be done?"i]
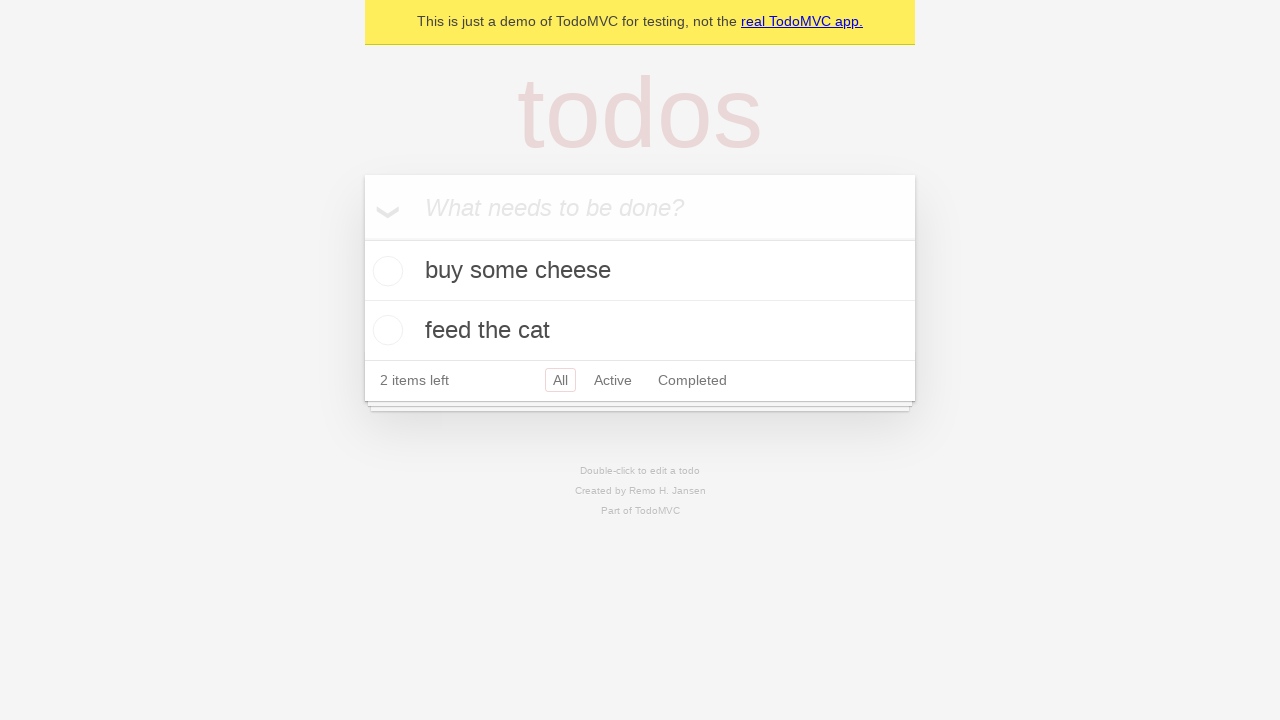

Filled third todo: 'book a doctors appointment' on internal:attr=[placeholder="What needs to be done?"i]
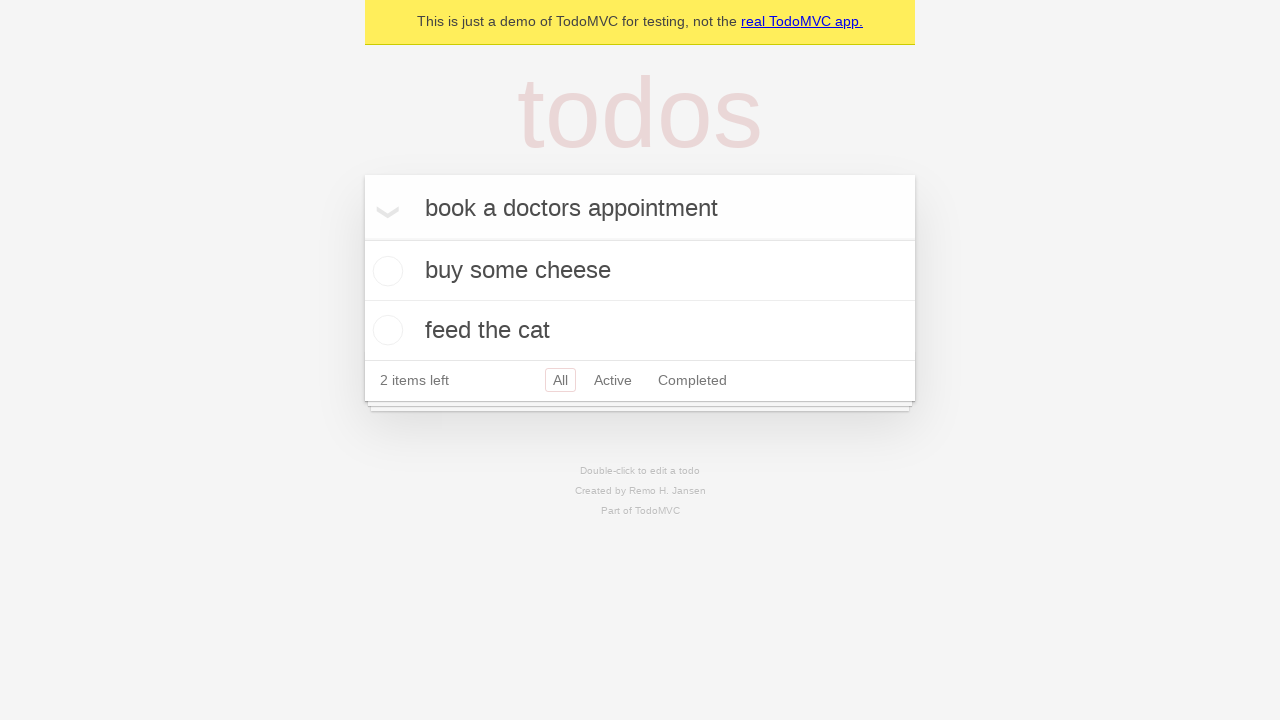

Pressed Enter to create third todo on internal:attr=[placeholder="What needs to be done?"i]
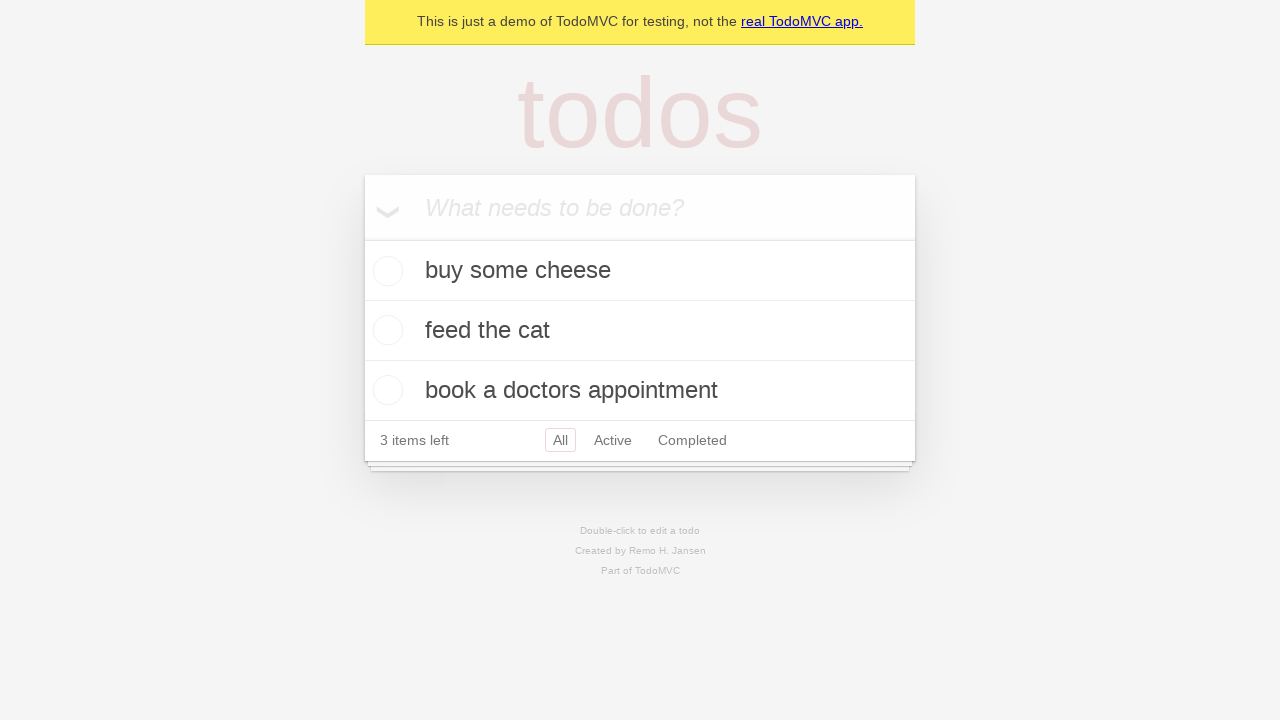

Marked first todo as complete at (385, 271) on .todo-list li .toggle >> nth=0
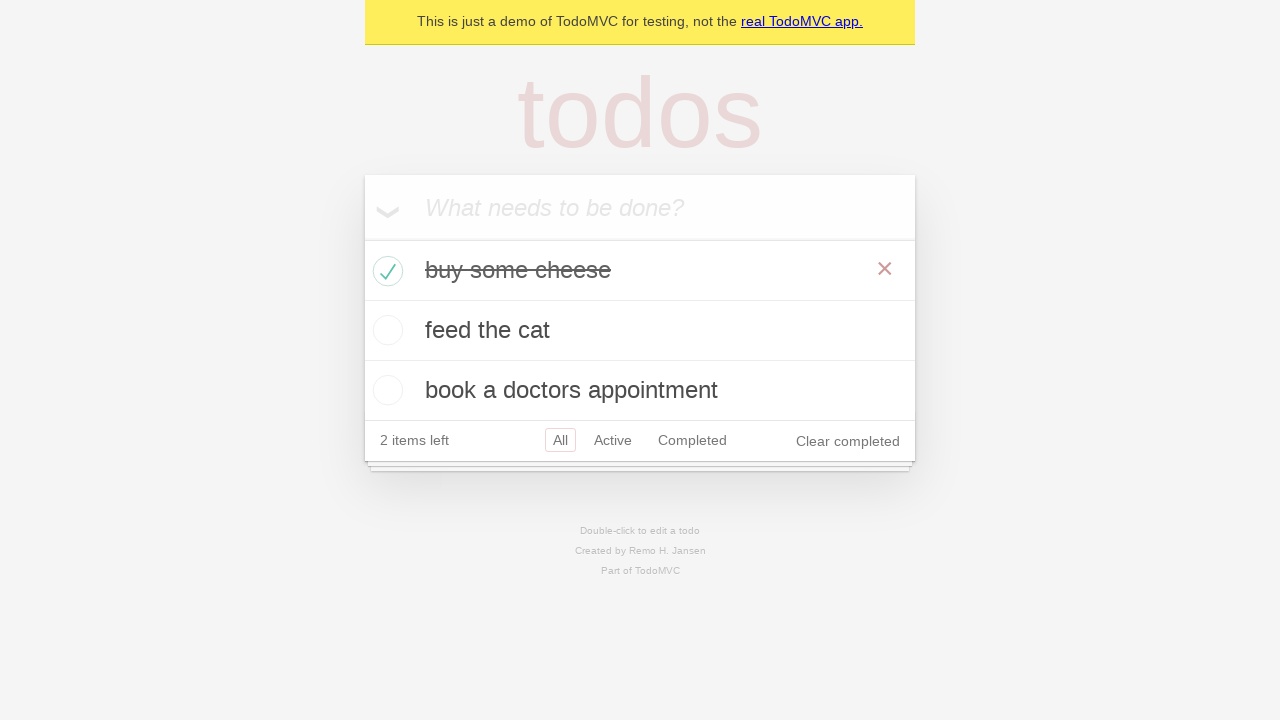

Clear completed button is now visible
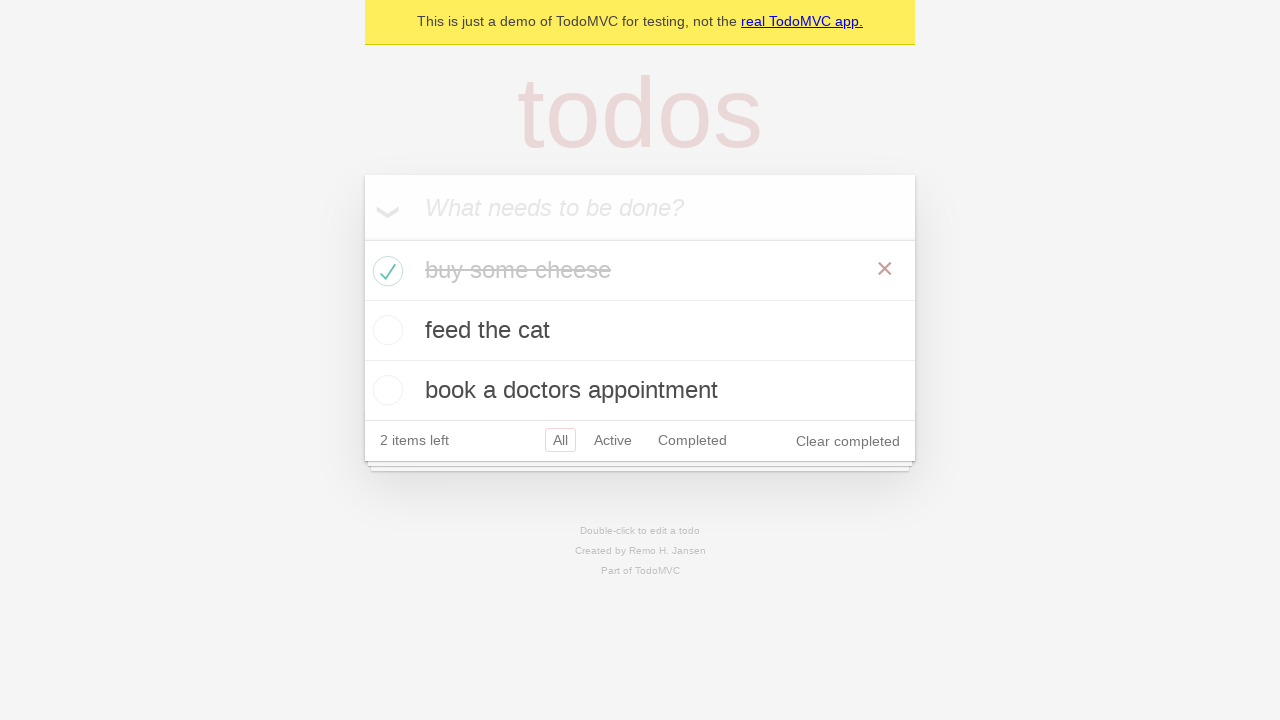

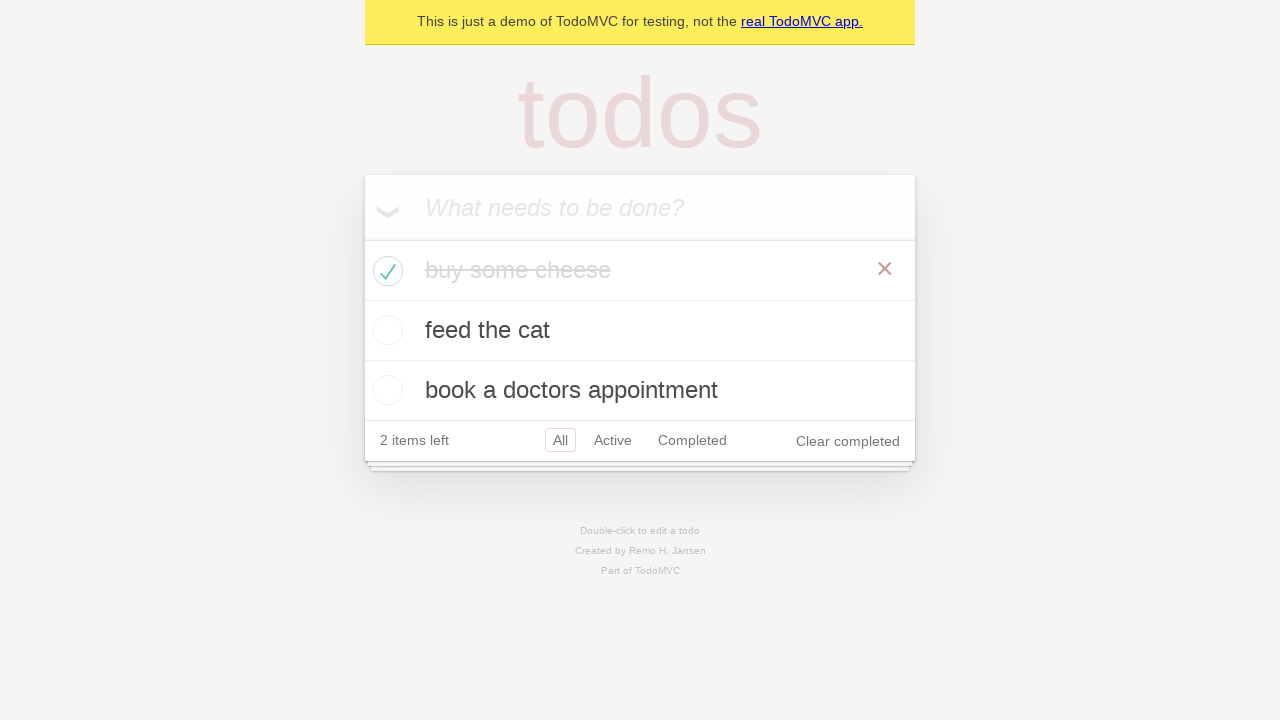